Tests login functionality on a page with dynamic attributes by filling username and password fields and clicking the login button

Starting URL: https://v1.training-support.net/selenium/dynamic-attributes

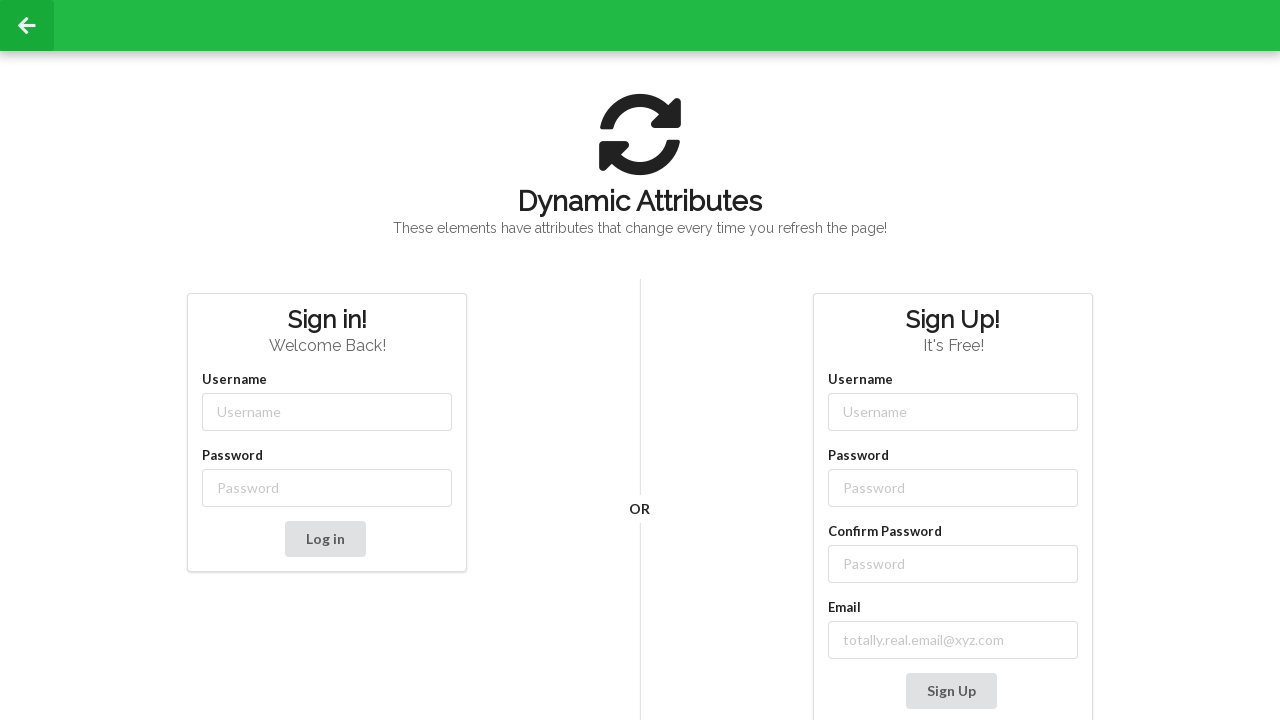

Filled username field with 'admin' using dynamic xpath selector on //input[starts-with(@class,'username')]
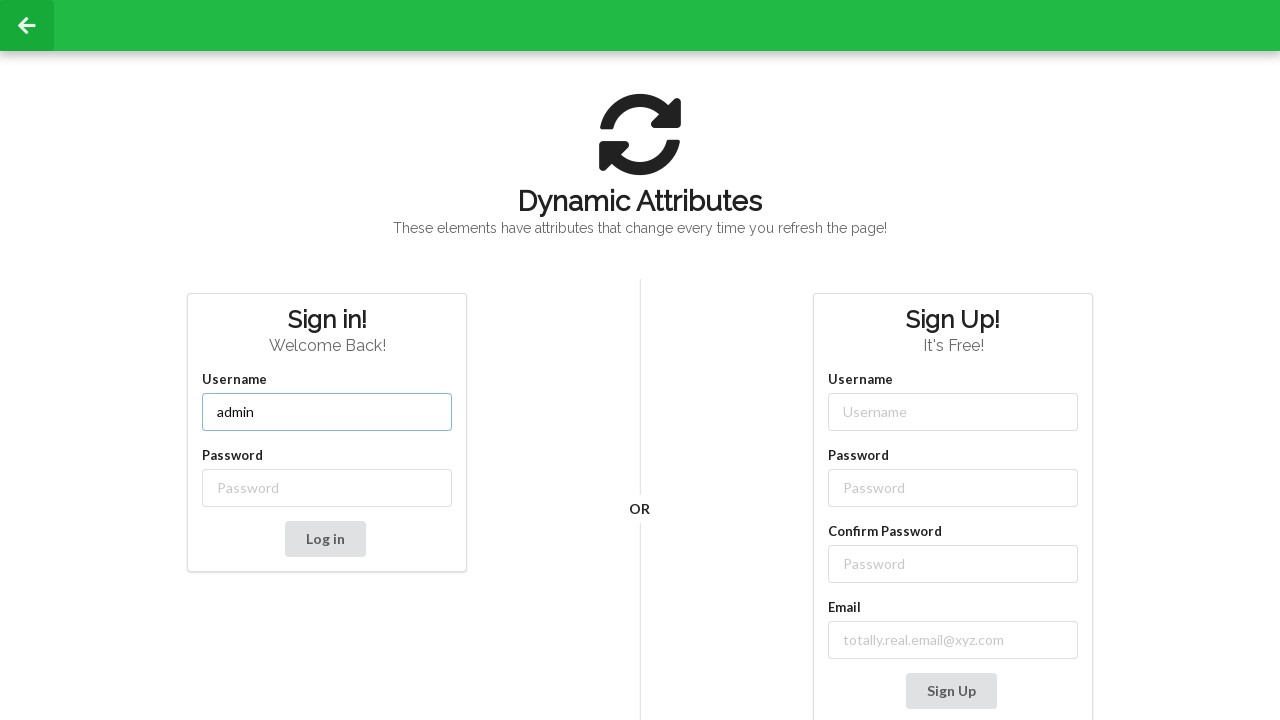

Filled password field with 'password' using dynamic xpath selector on //input[starts-with(@class,'password')]
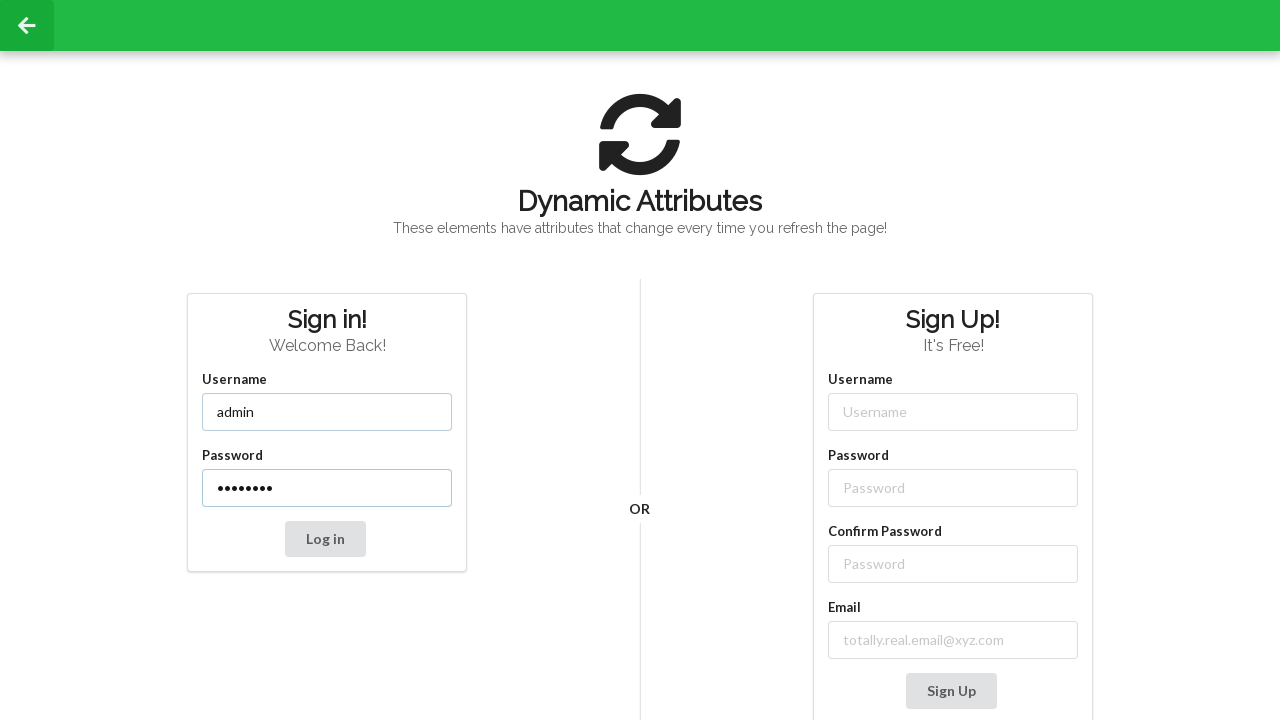

Clicked login button at (325, 539) on xpath=//input[starts-with(@class,'password')]/following::button[1]
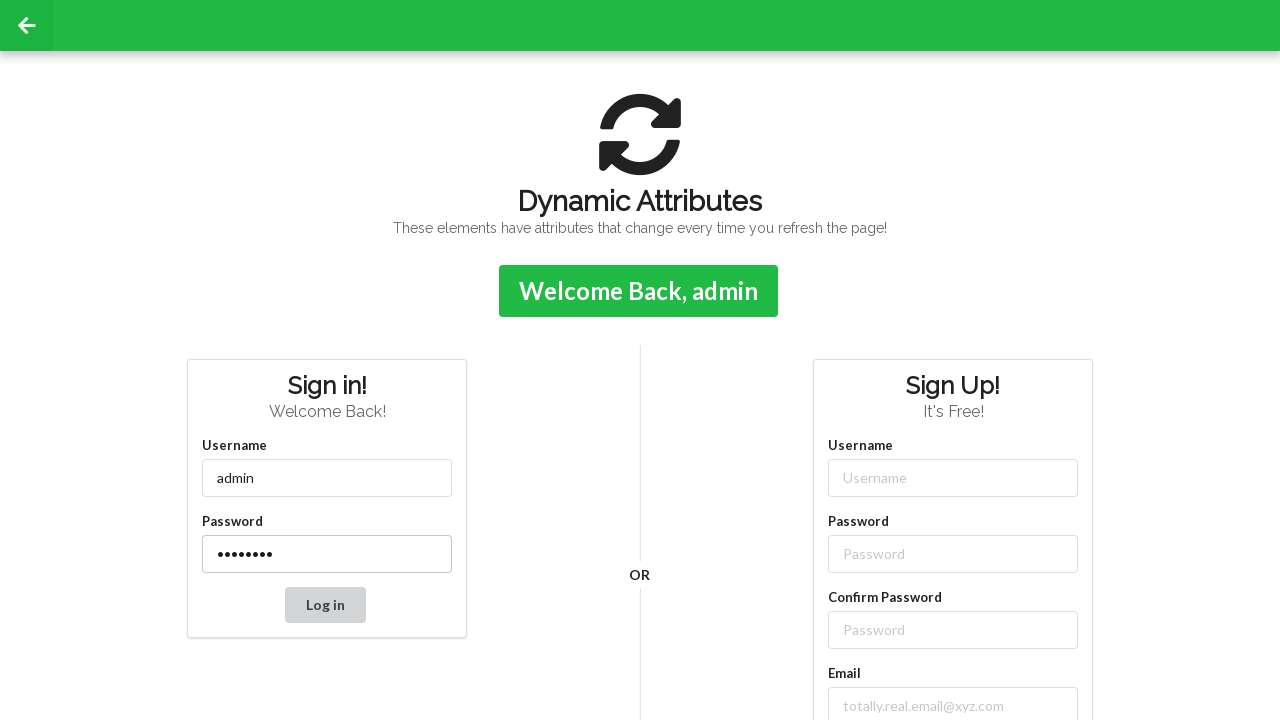

Login confirmation message appeared
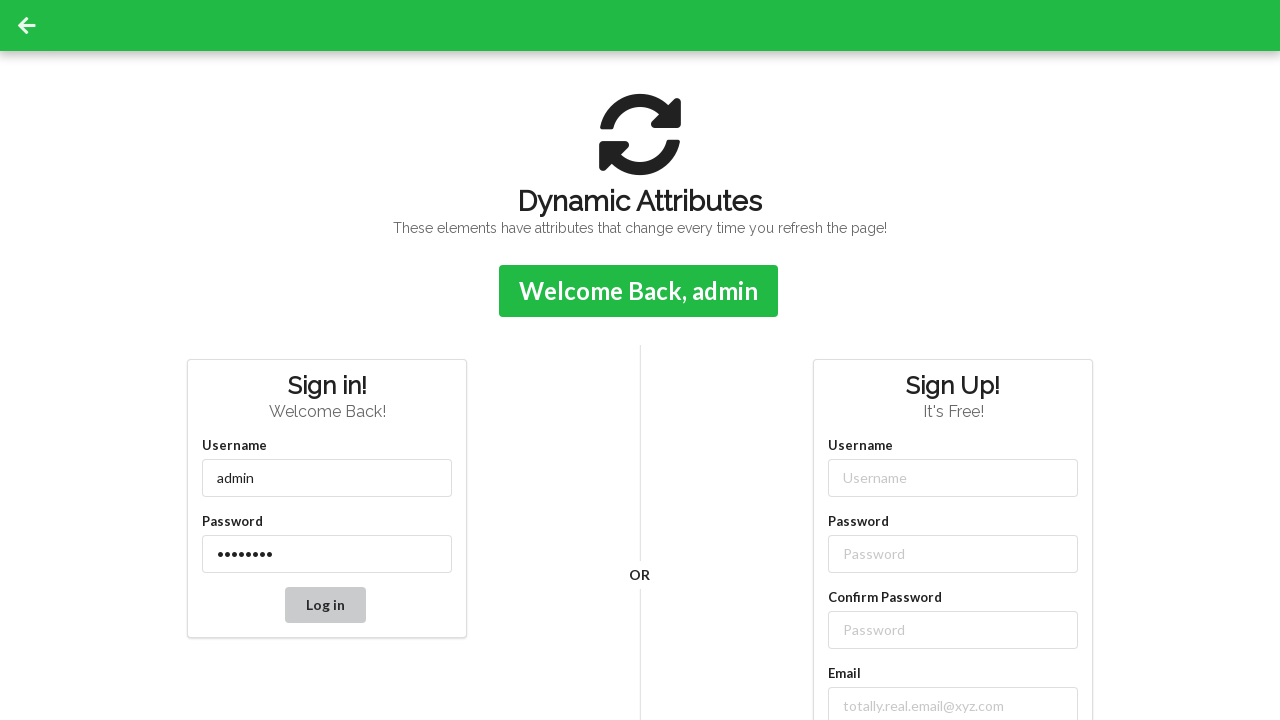

Retrieved confirmation message: Welcome Back, admin
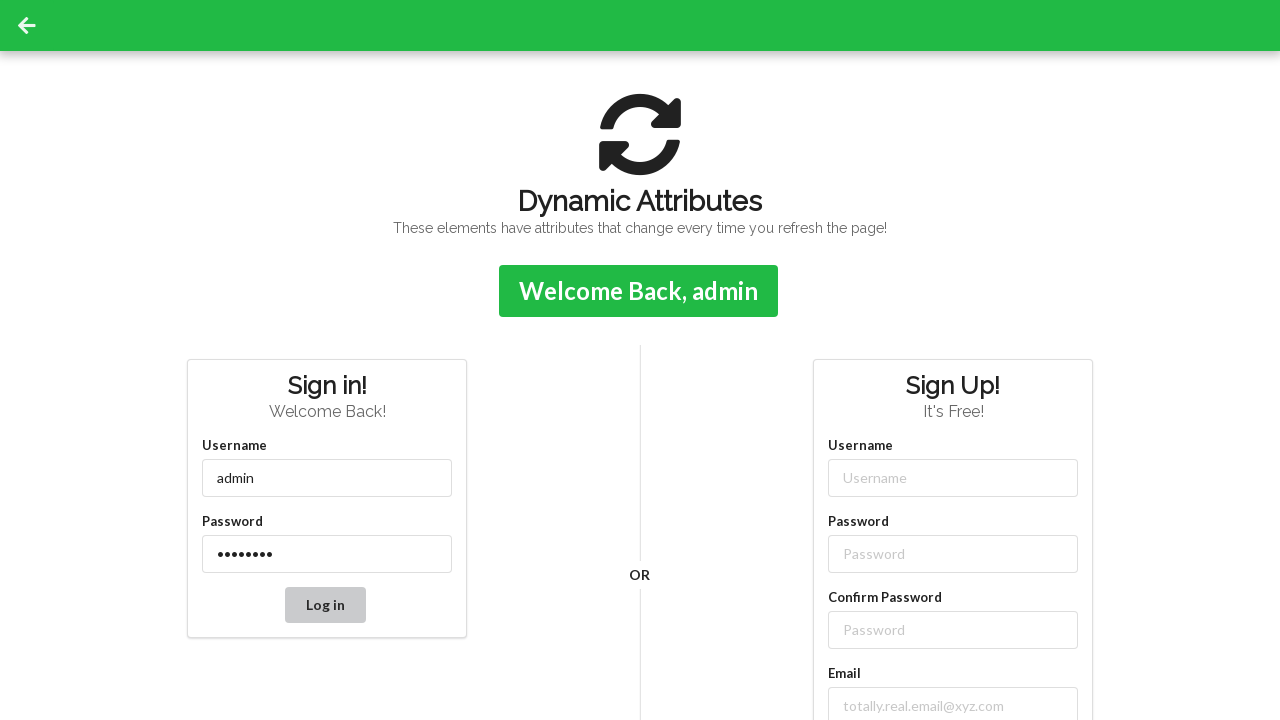

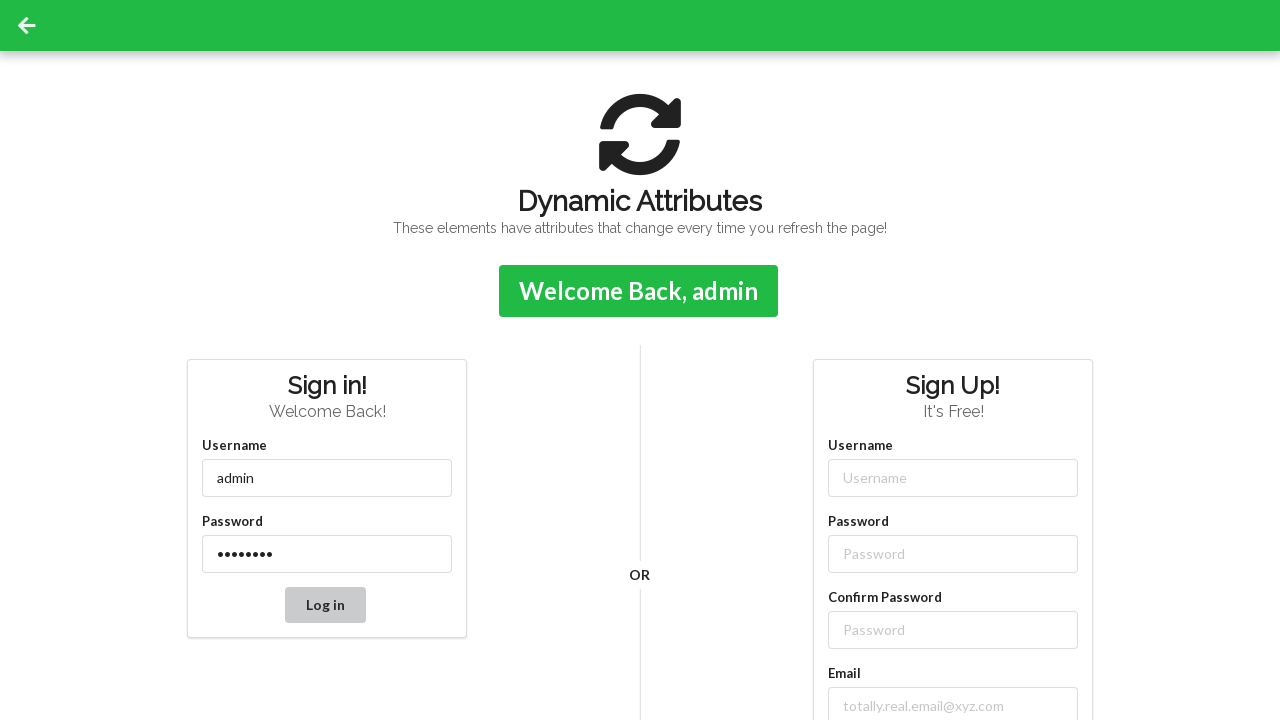